Tests filtering to display only active (non-completed) items and using browser back button navigation

Starting URL: https://demo.playwright.dev/todomvc

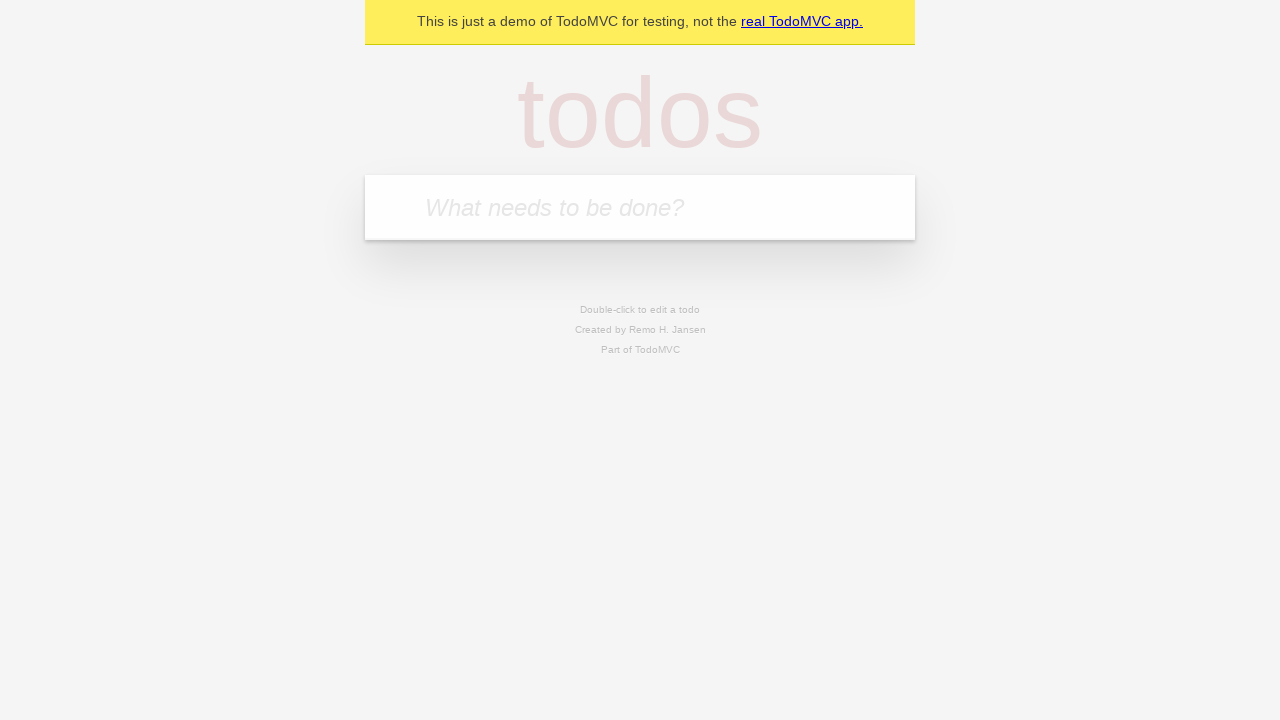

Filled todo input with 'buy some cheese' on internal:attr=[placeholder="What needs to be done?"i]
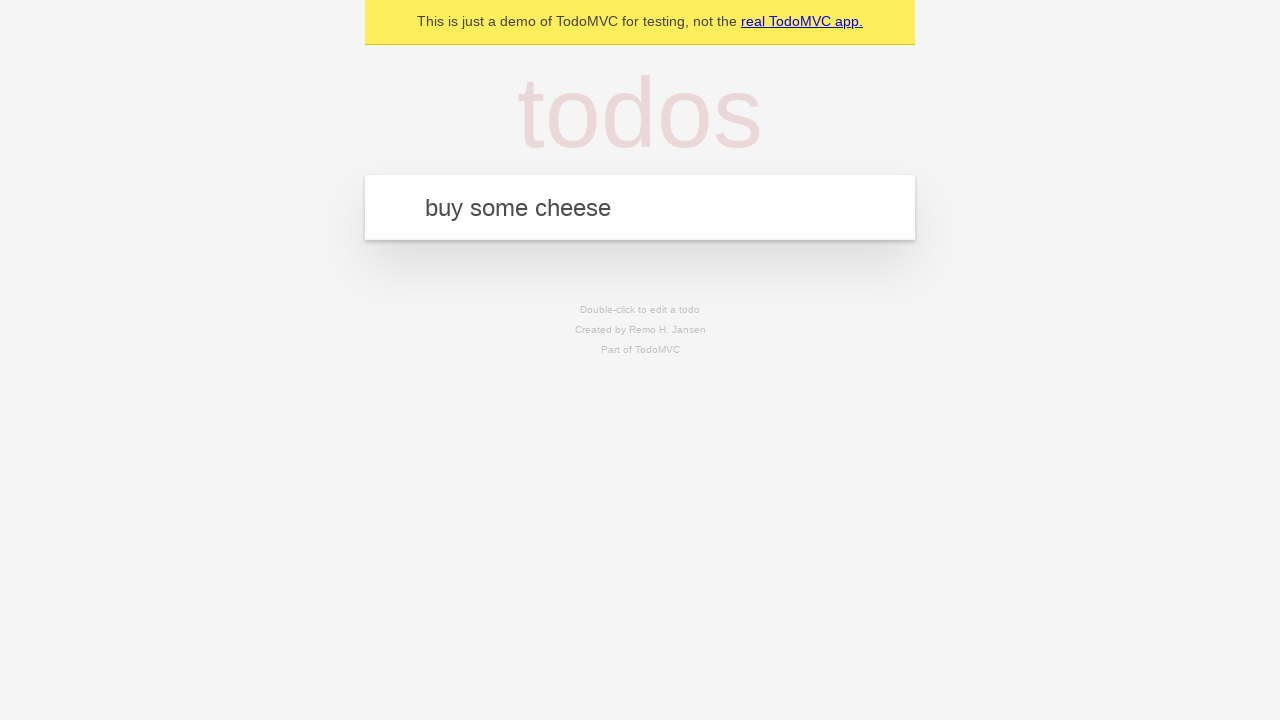

Pressed Enter to create first todo item on internal:attr=[placeholder="What needs to be done?"i]
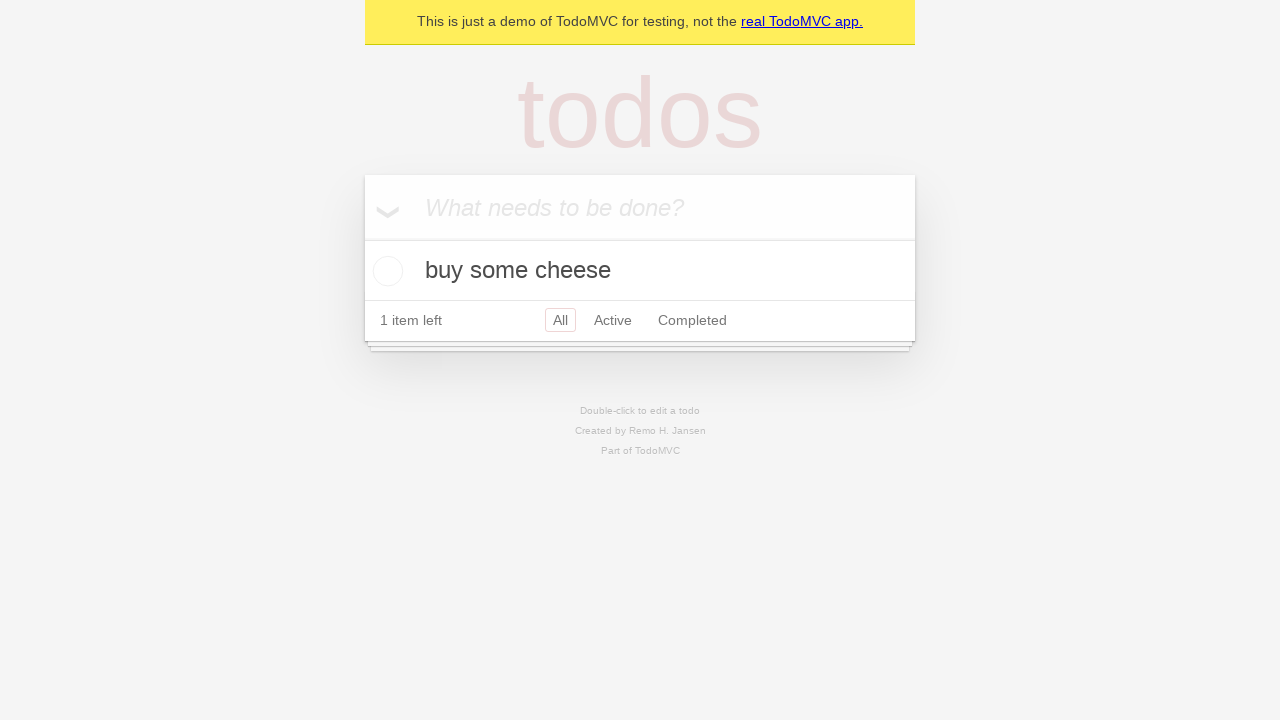

Filled todo input with 'feed the cat' on internal:attr=[placeholder="What needs to be done?"i]
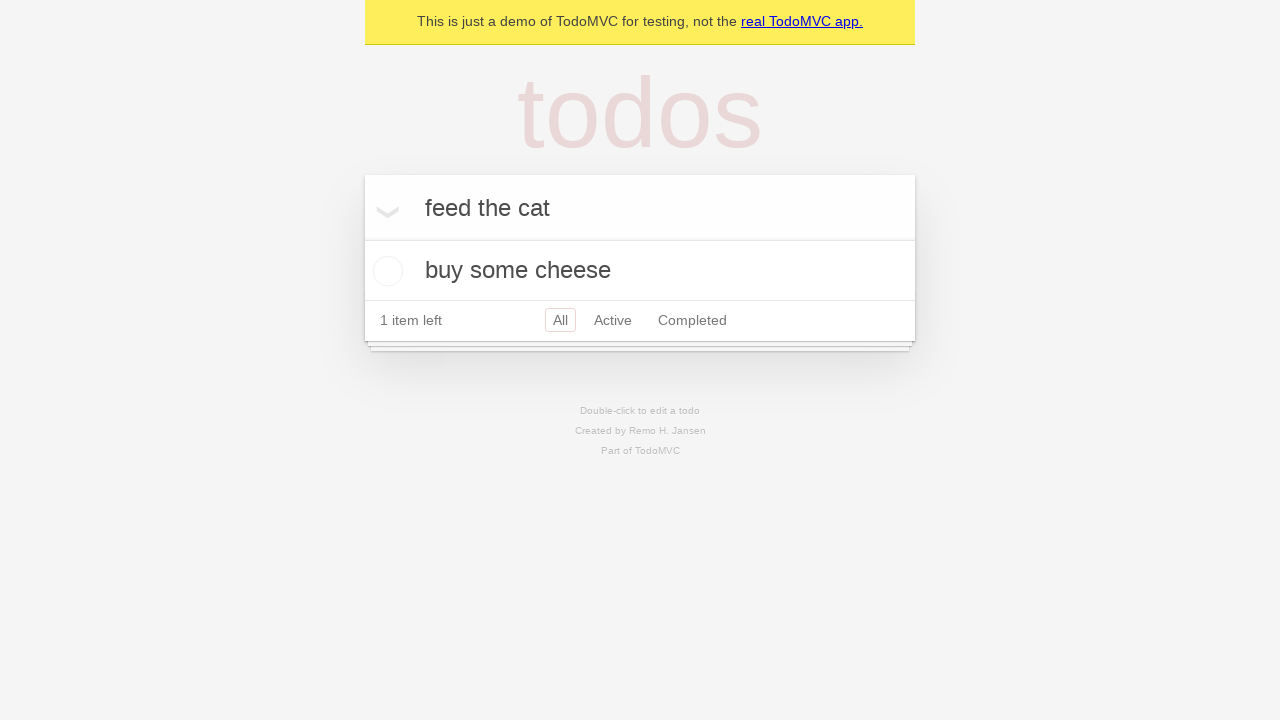

Pressed Enter to create second todo item on internal:attr=[placeholder="What needs to be done?"i]
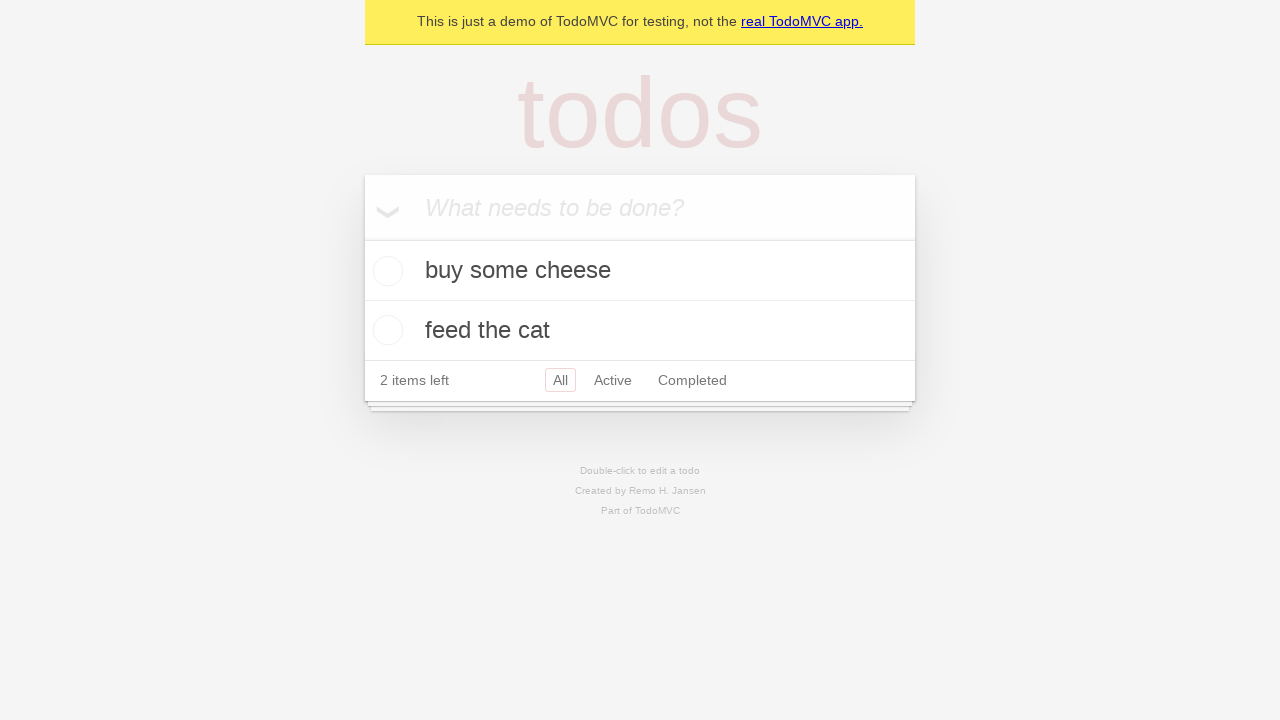

Filled todo input with 'book a doctors appointment' on internal:attr=[placeholder="What needs to be done?"i]
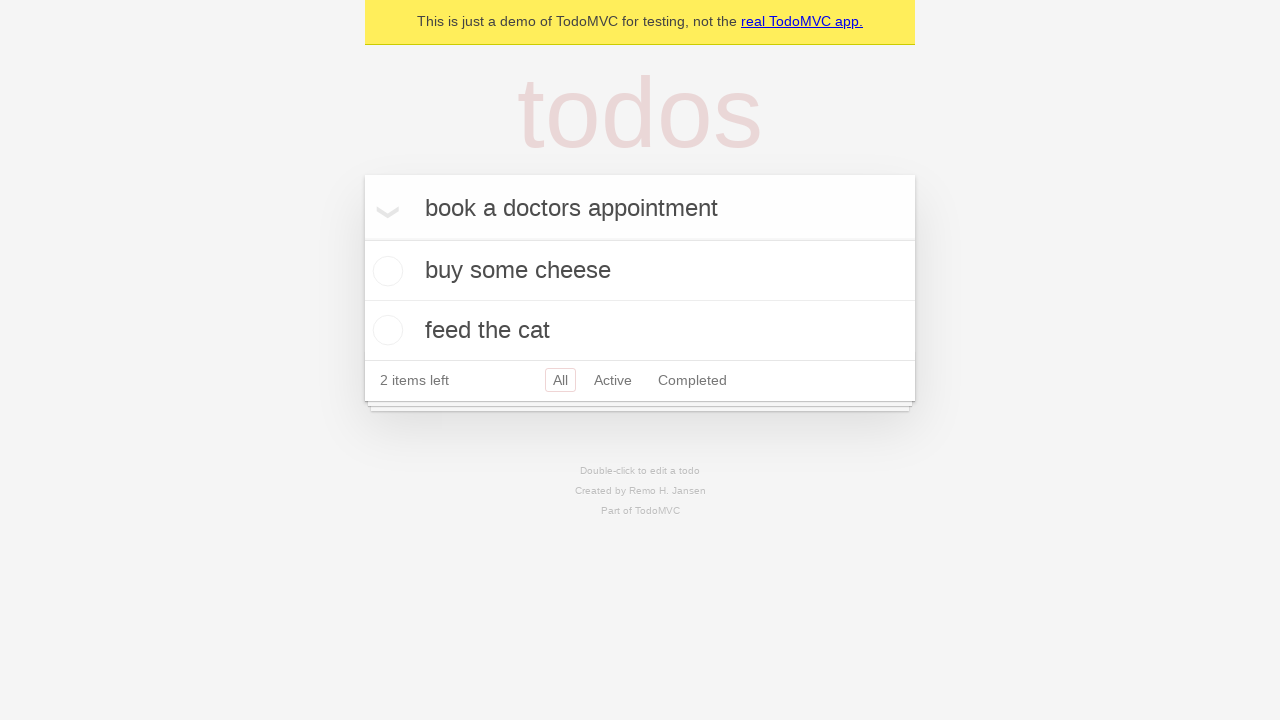

Pressed Enter to create third todo item on internal:attr=[placeholder="What needs to be done?"i]
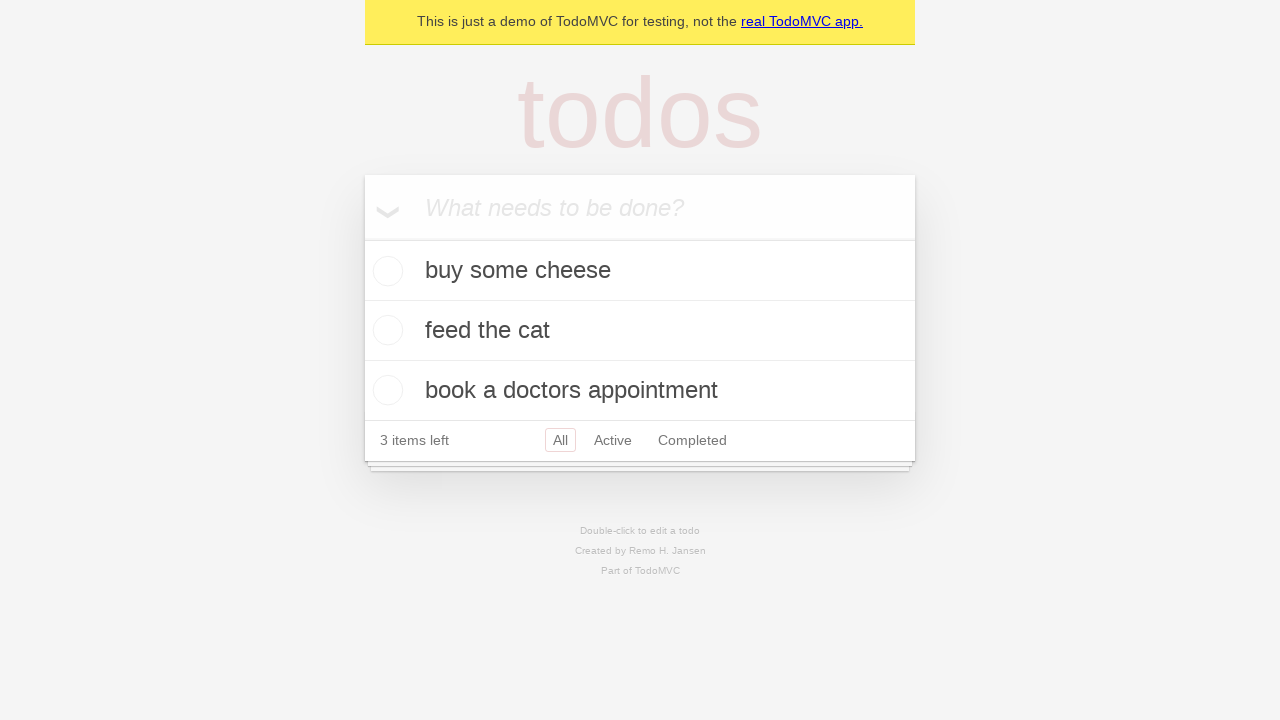

Checked the second todo item (marked as completed) at (385, 330) on internal:testid=[data-testid="todo-item"s] >> nth=1 >> internal:role=checkbox
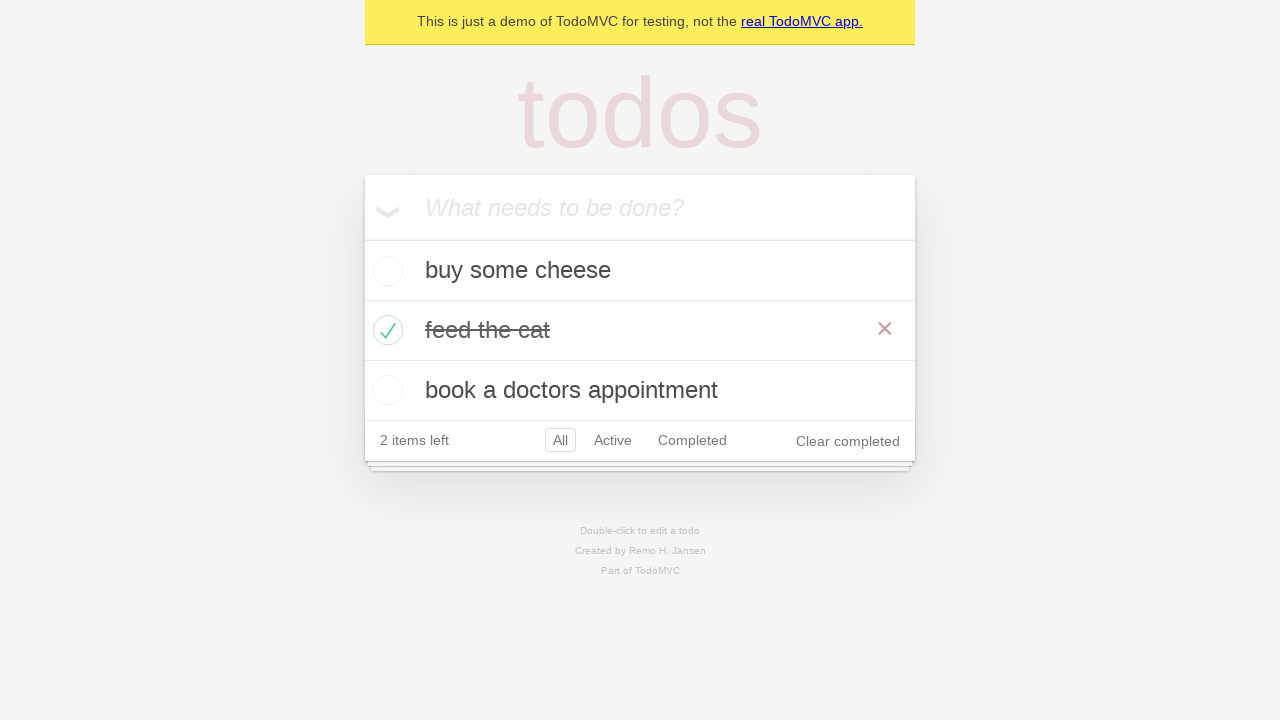

Clicked Active filter link to display only active items at (613, 440) on internal:role=link[name="Active"i]
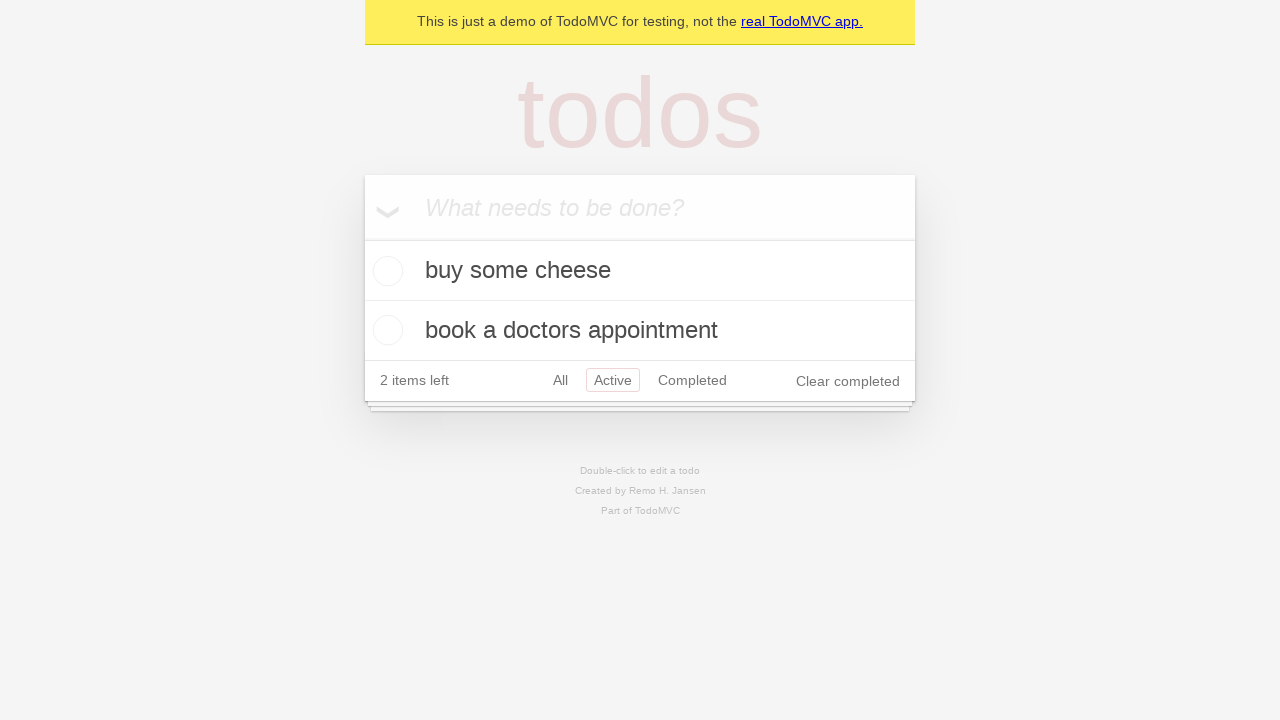

Waited for filtered todo items to load
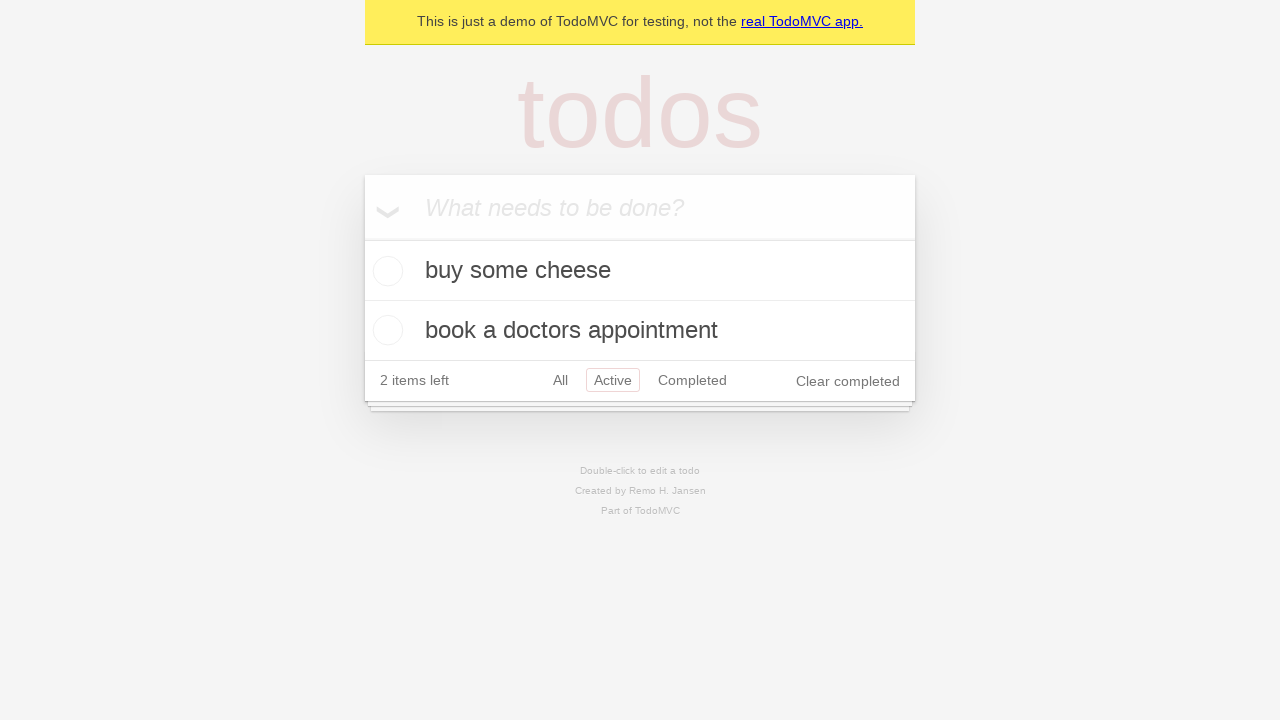

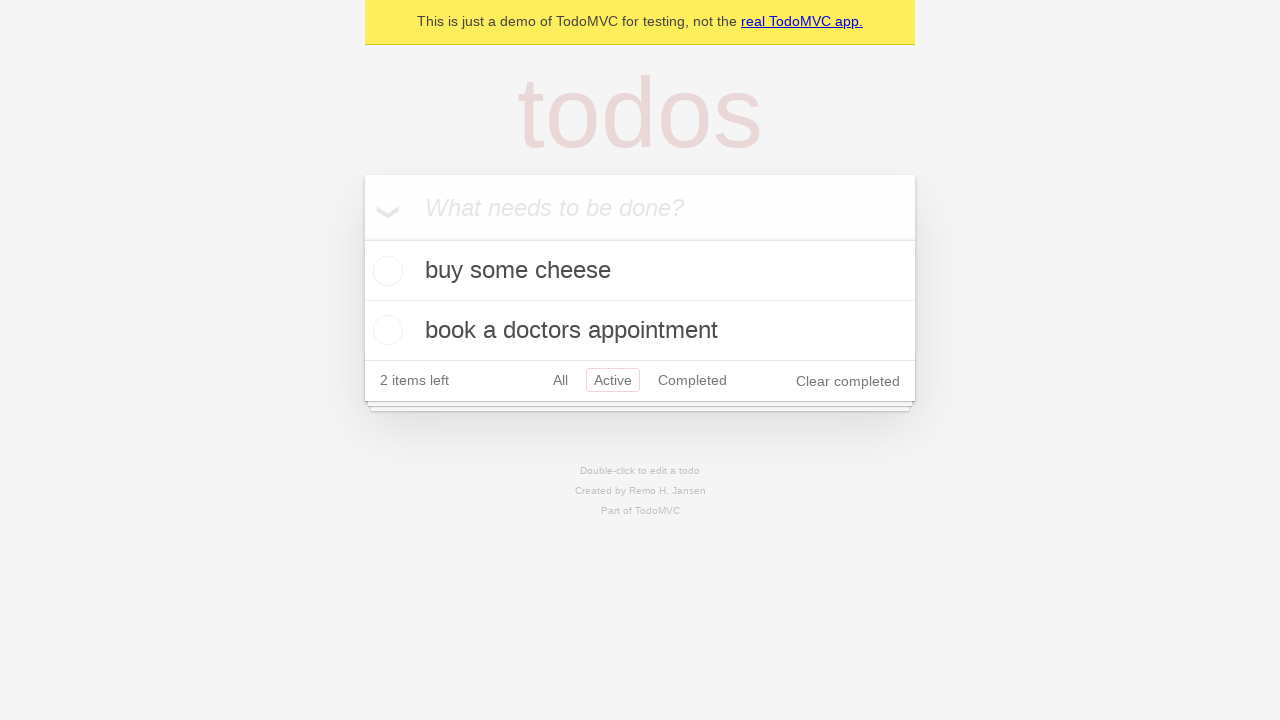